Tests radio button functionality by selecting 'Yes' option, then selecting 'Impressive' option, and verifying that 'No' option is disabled.

Starting URL: https://demoqa.com/radio-button

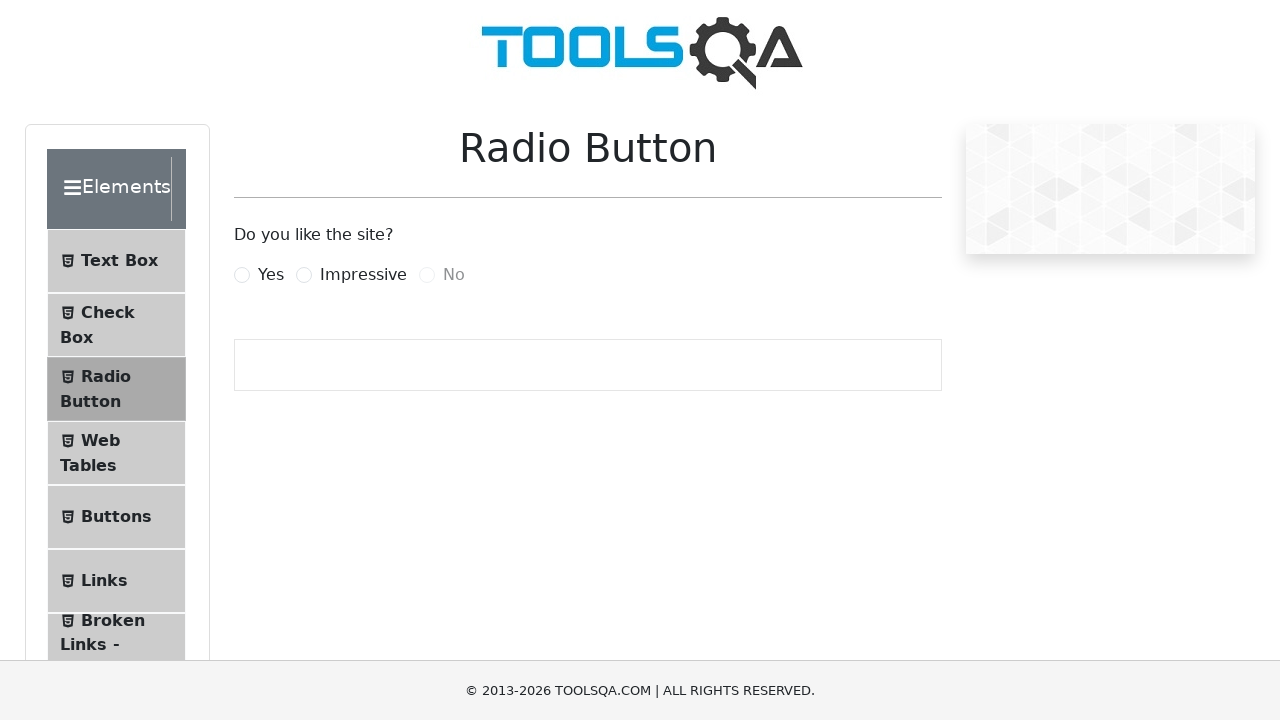

Clicked 'Yes' radio button option at (271, 275) on xpath=//label[contains(.,'Yes')]
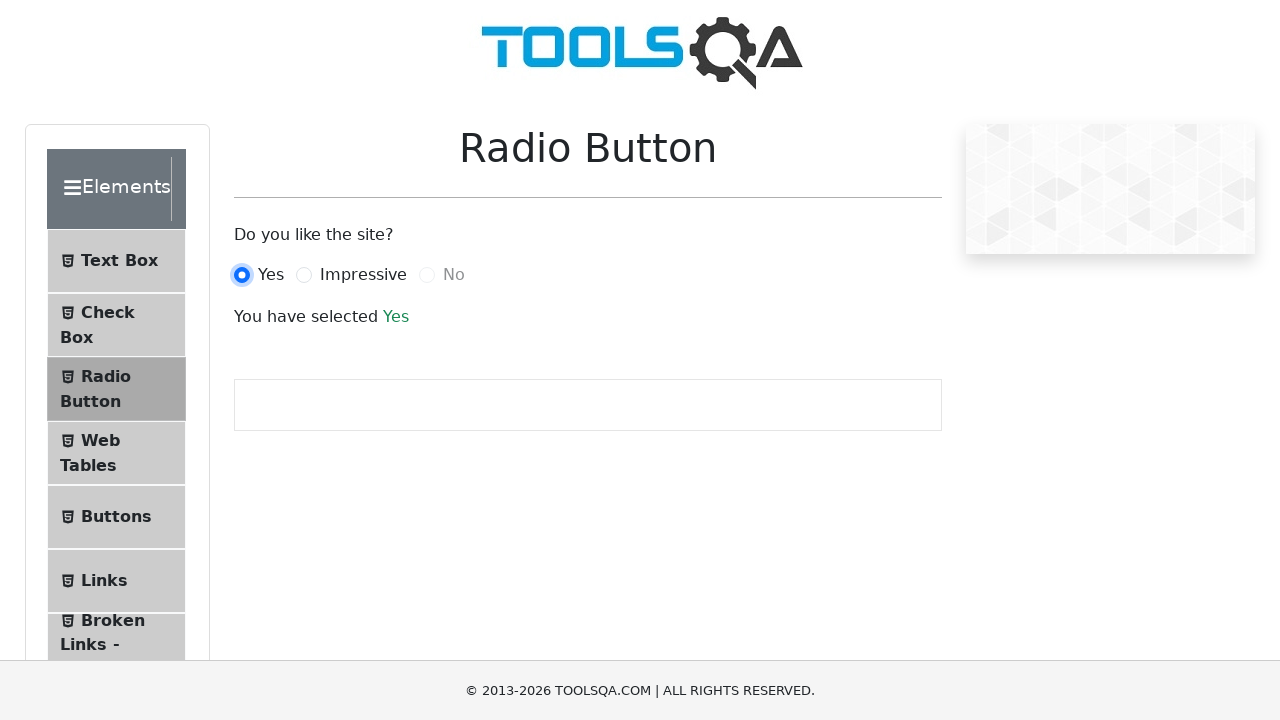

Verified 'Yes' option is selected with success message
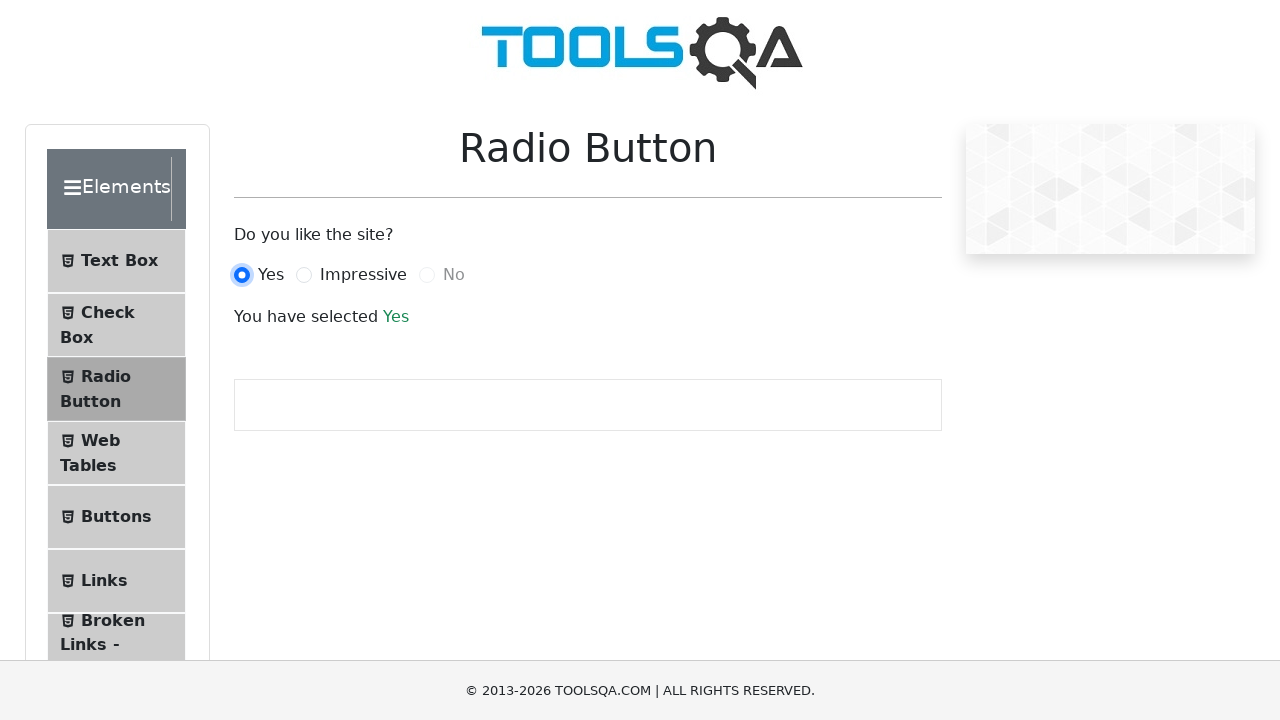

Clicked 'Impressive' radio button option at (363, 275) on xpath=//label[contains(.,'Impressive')]
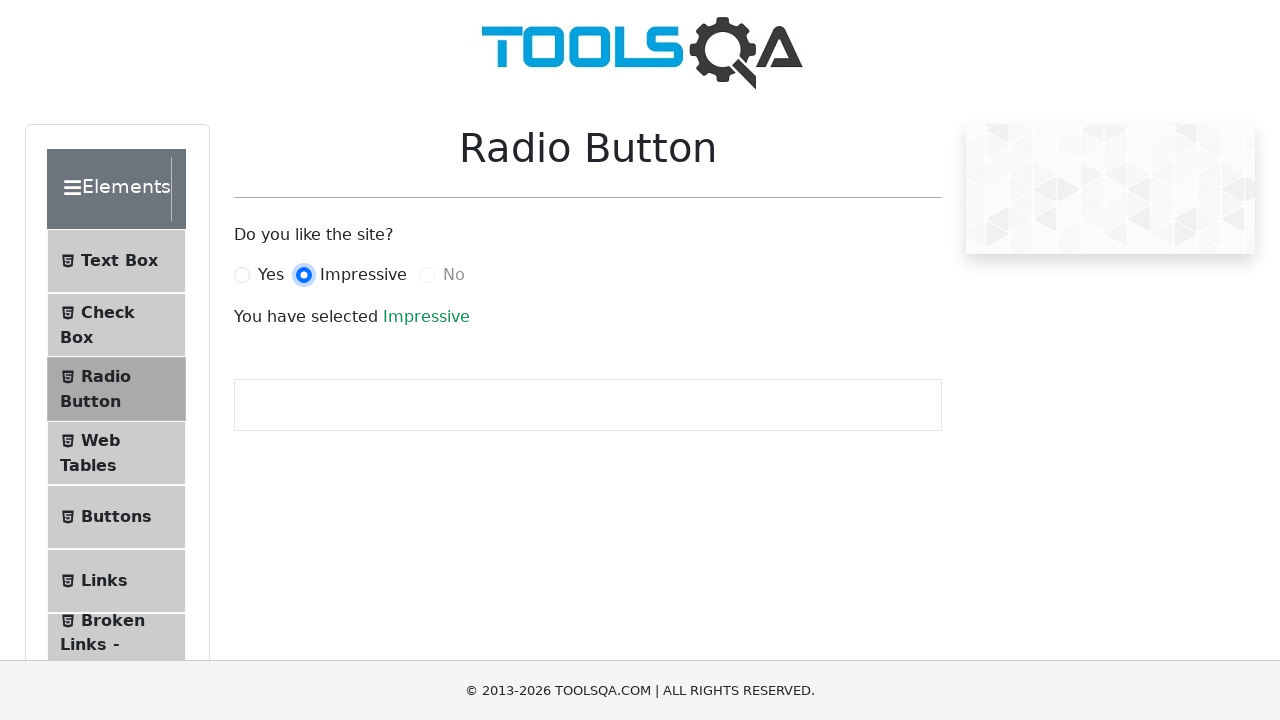

Verified 'Impressive' option is selected with success message
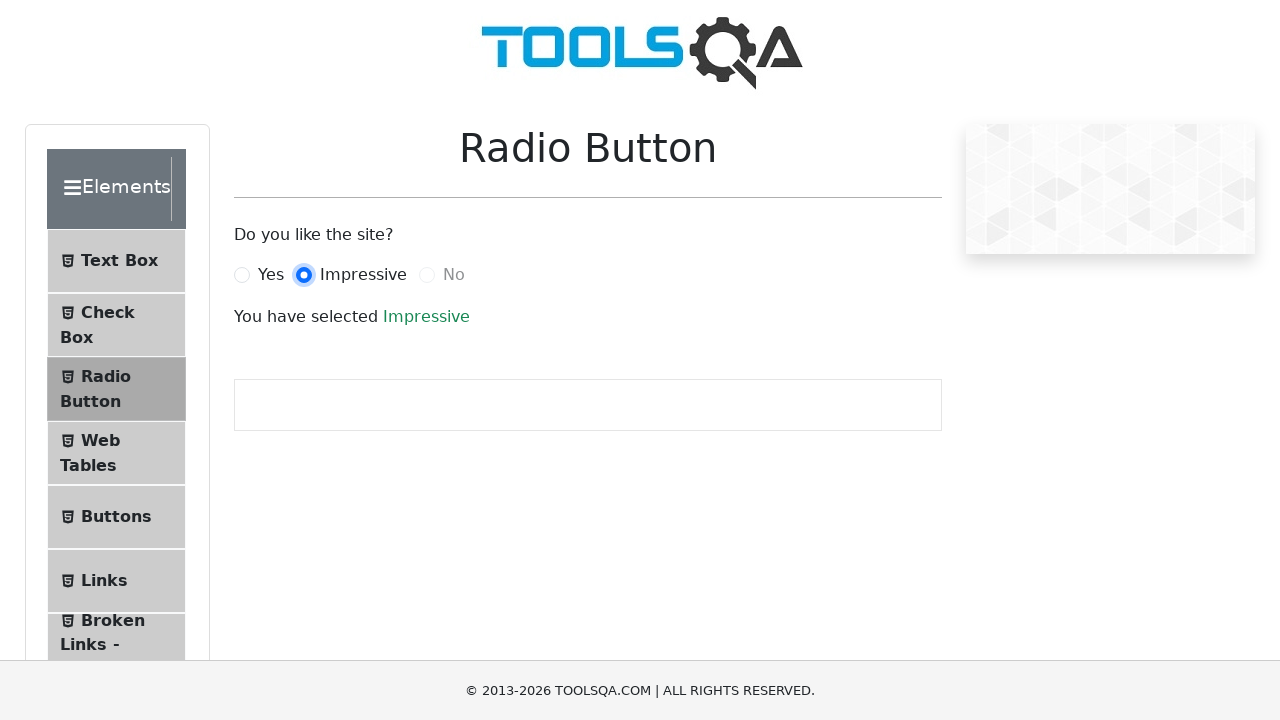

Verified 'No' radio button is disabled
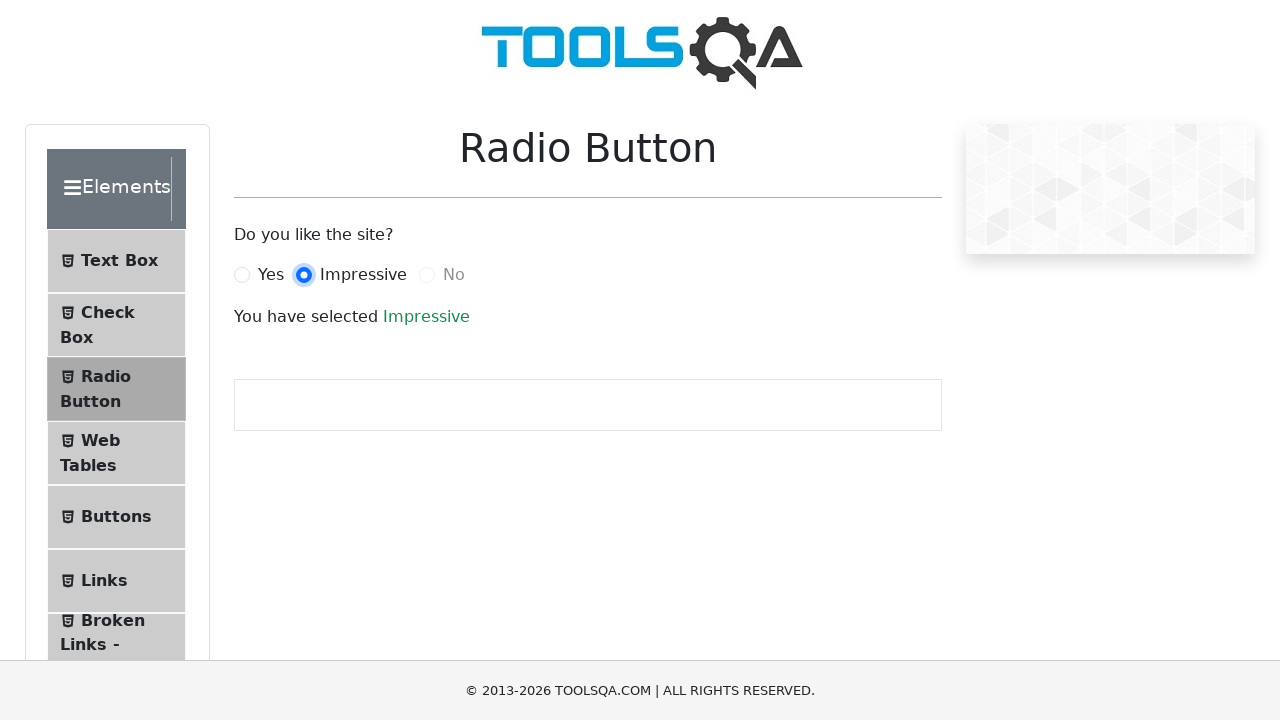

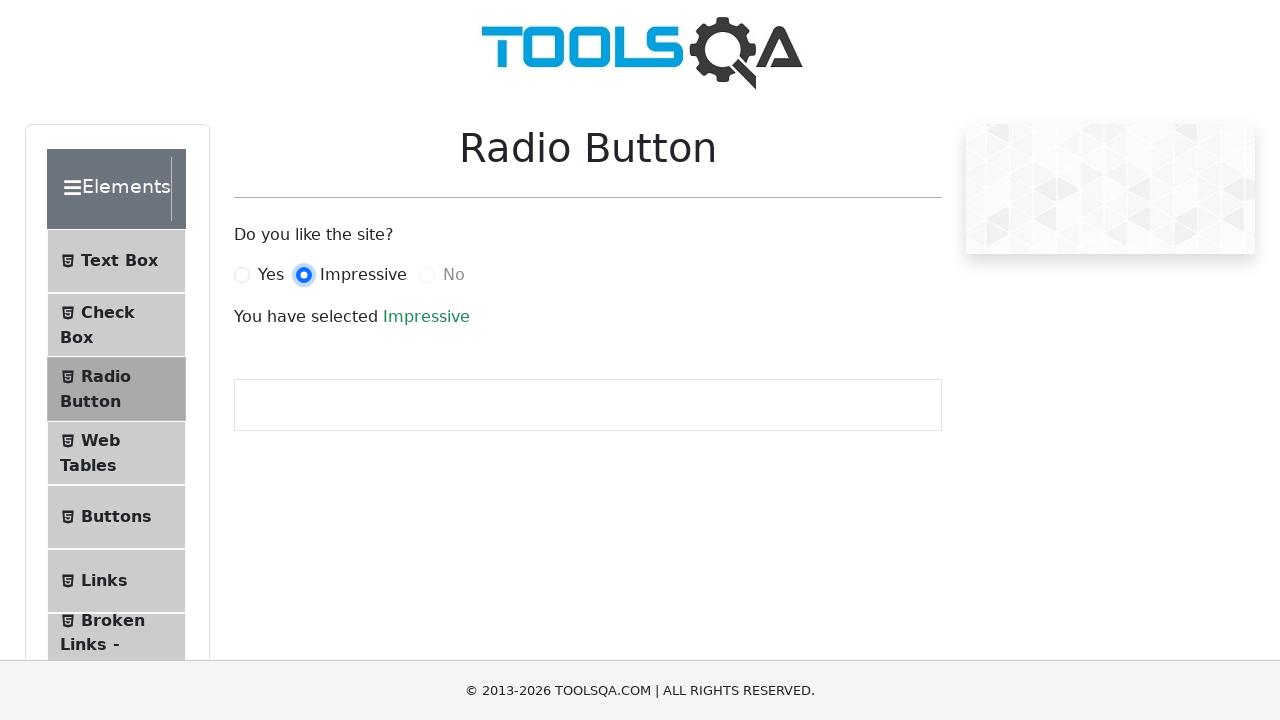